Tests login with valid username but empty password, verifying the password required error message

Starting URL: https://www.saucedemo.com/

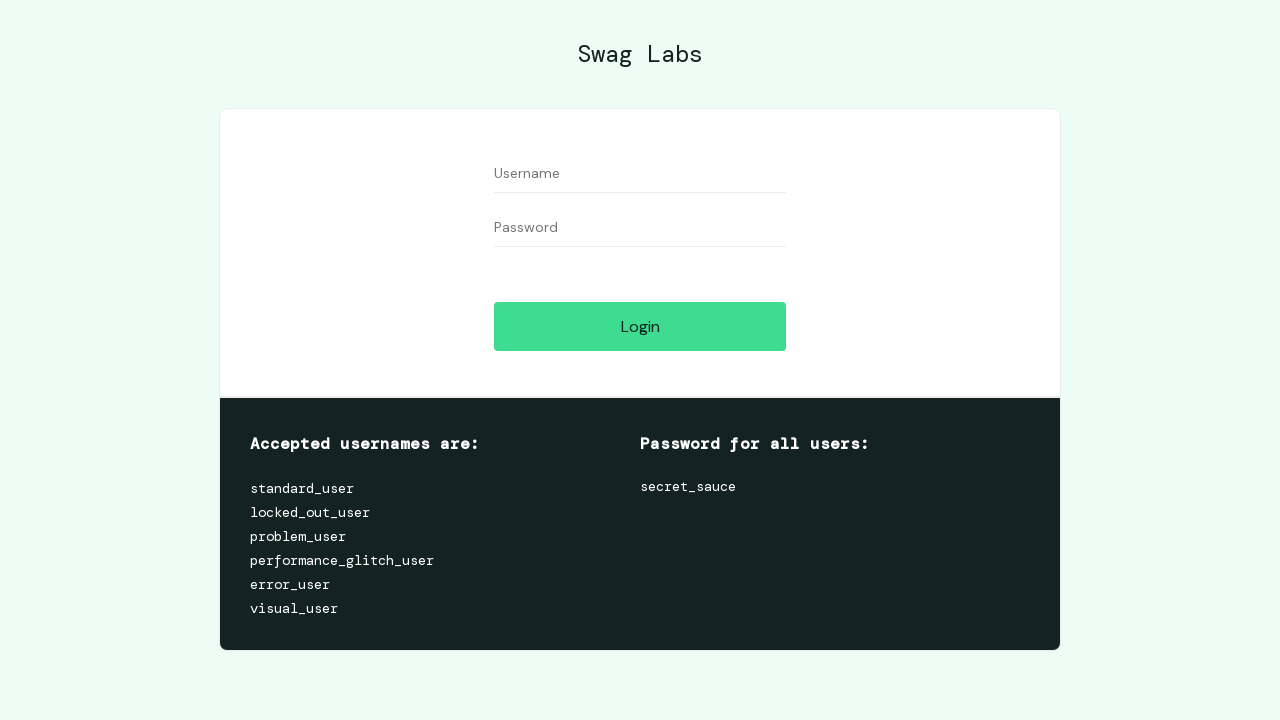

Filled username field with 'standard_user' on #user-name
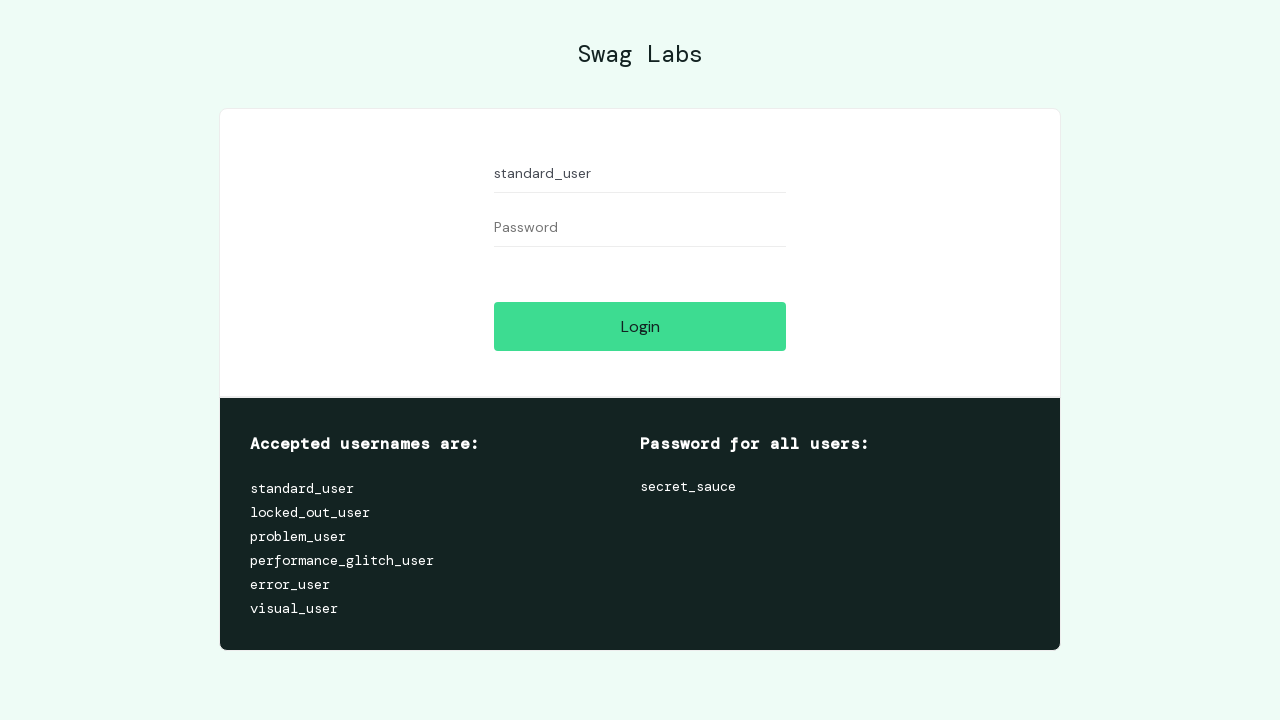

Left password field empty on #password
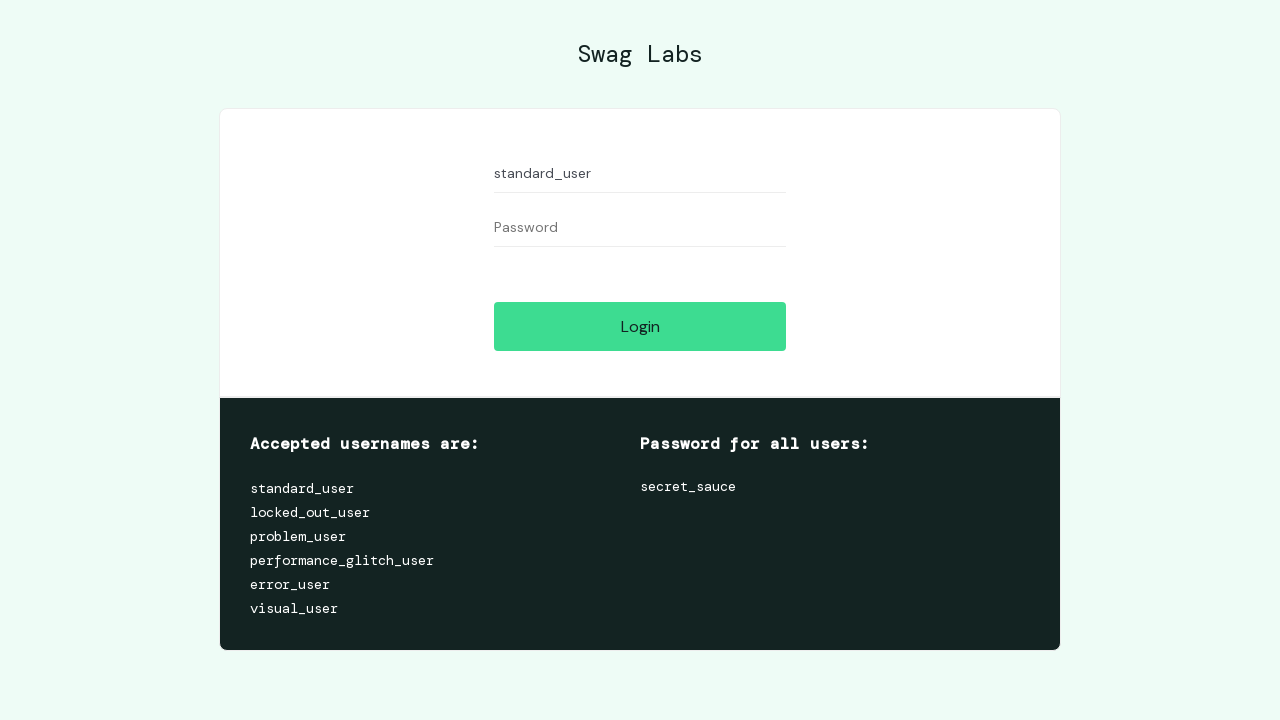

Clicked login button at (640, 326) on #login-button
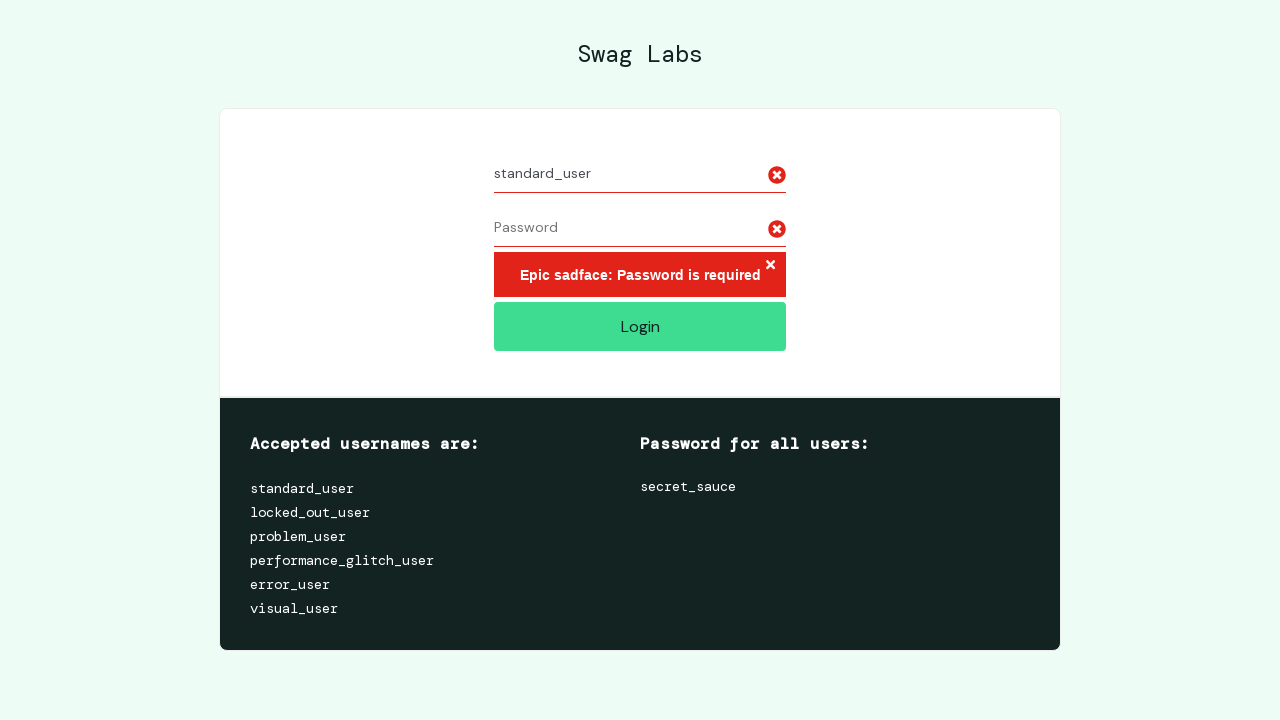

Password required error message appeared
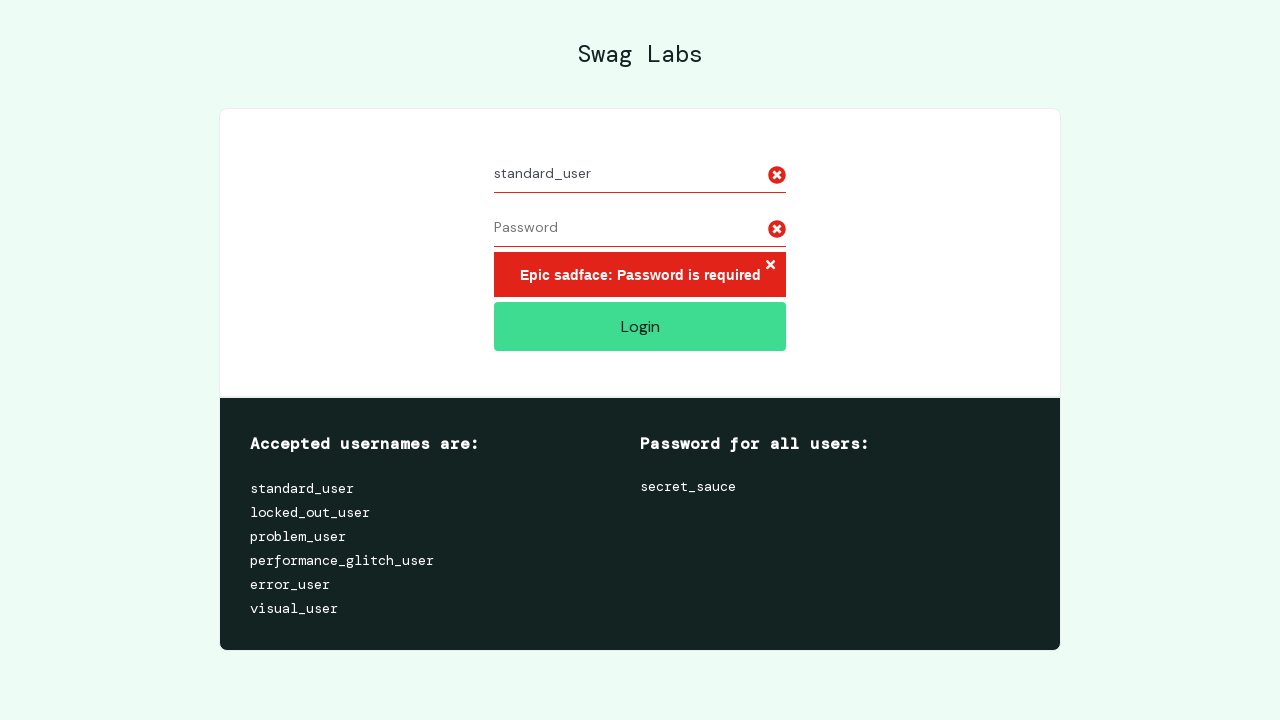

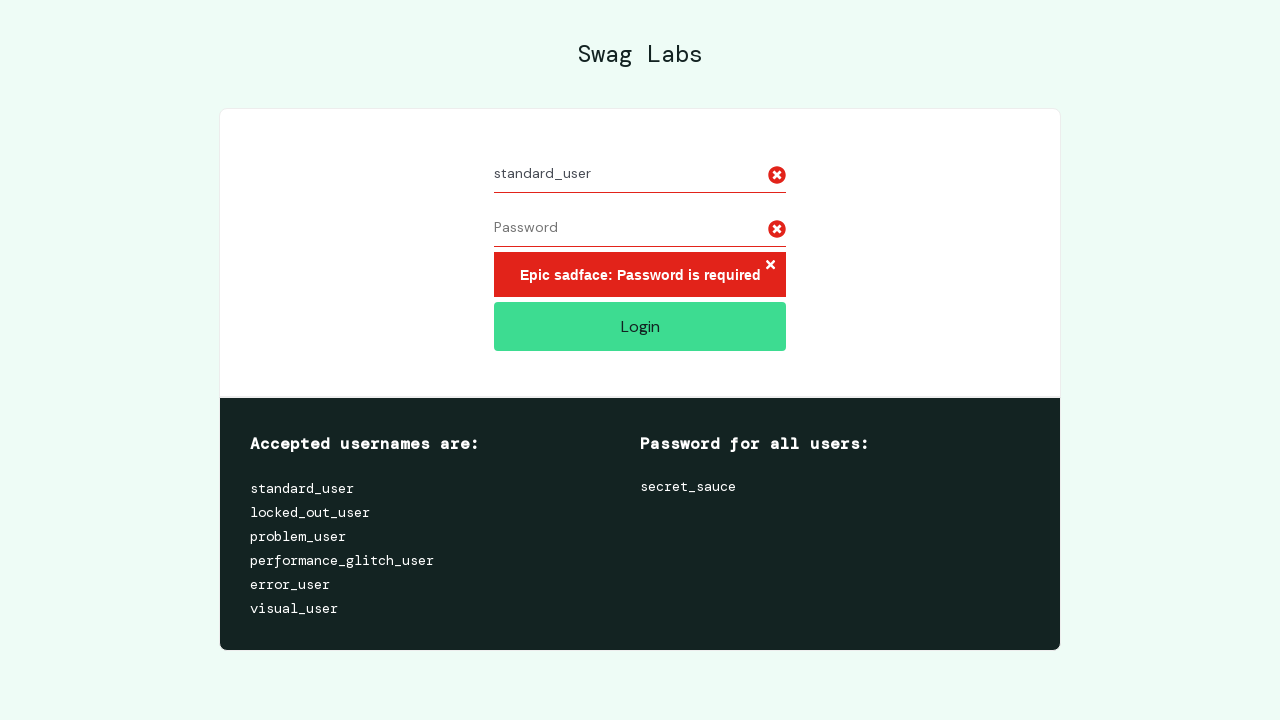